Tests dismissing a JavaScript confirm dialog by clicking the second button, dismissing the alert, and verifying the cancel message is displayed

Starting URL: https://the-internet.herokuapp.com/javascript_alerts

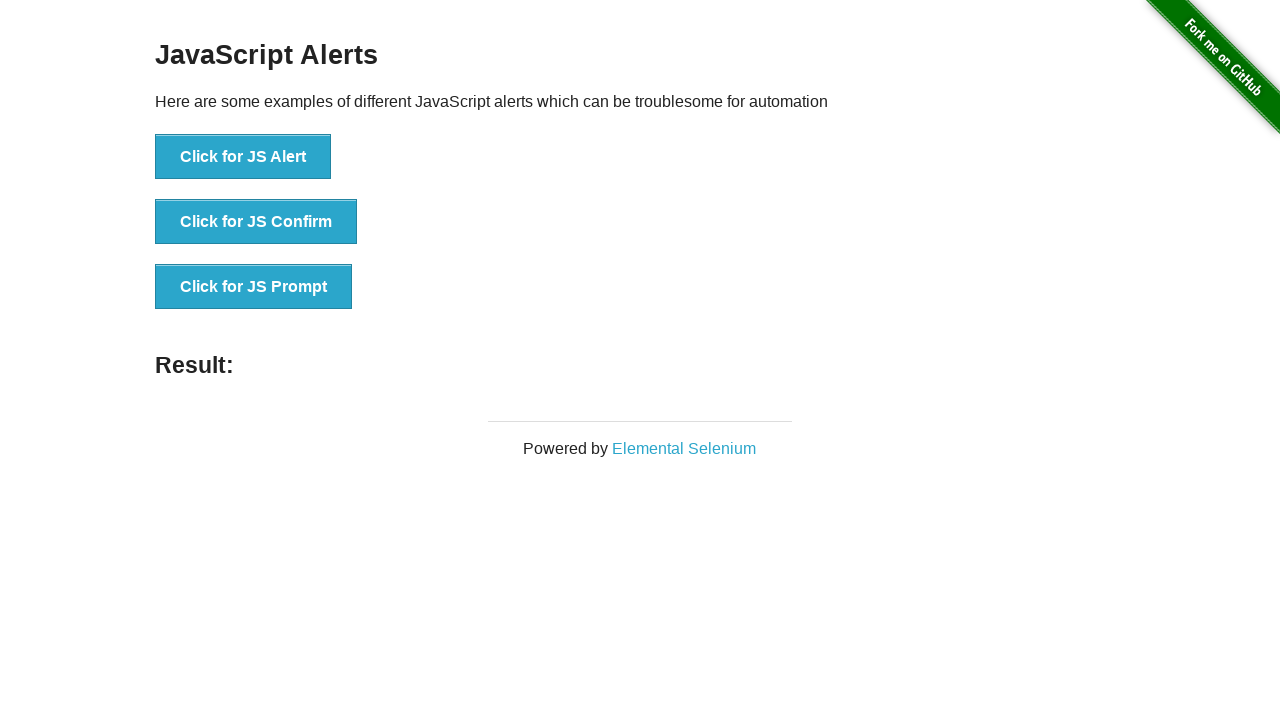

Set up dialog handler to dismiss the confirm dialog
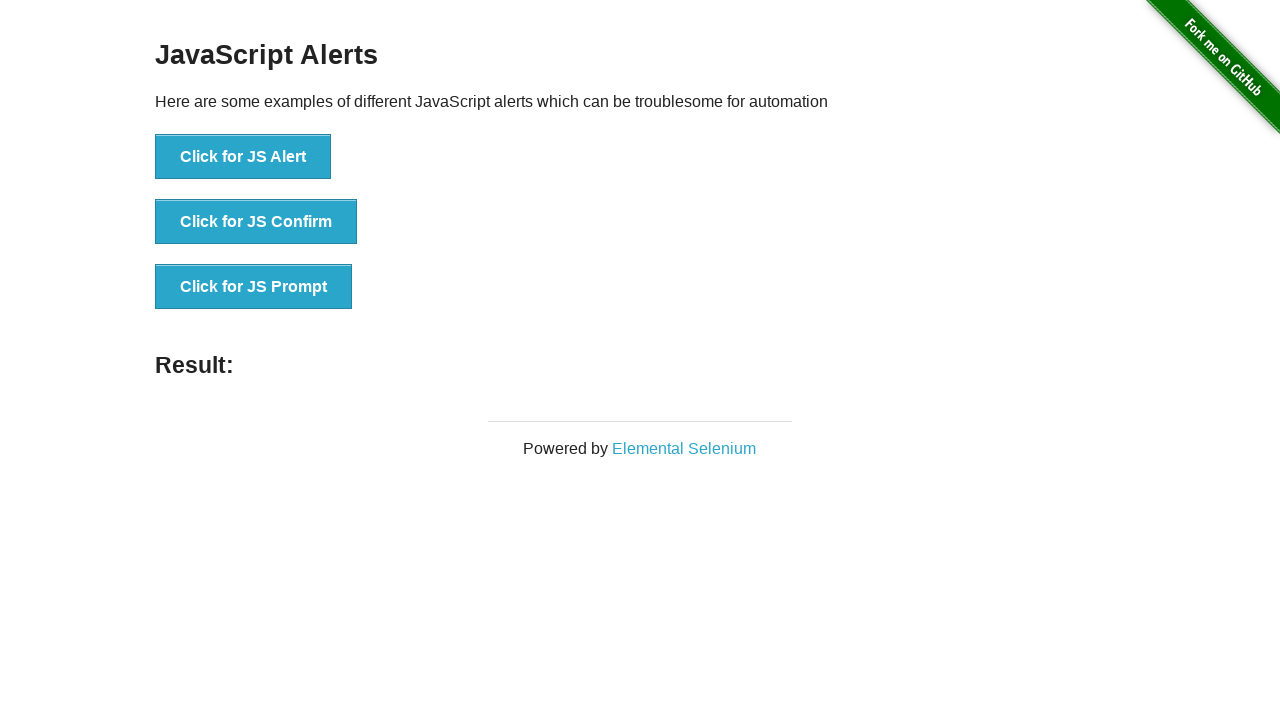

Clicked the 'Click for JS Confirm' button at (256, 222) on xpath=//*[text()='Click for JS Confirm']
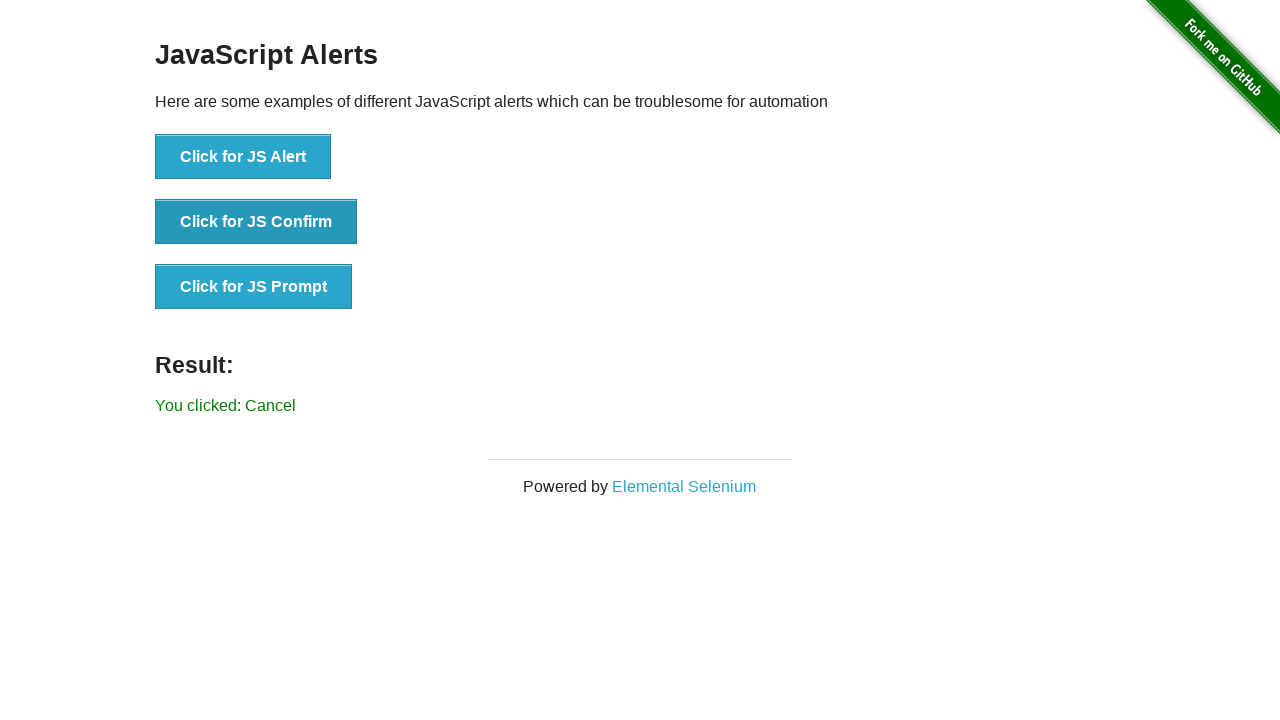

Confirmed that the cancel message 'You clicked: Cancel' is displayed
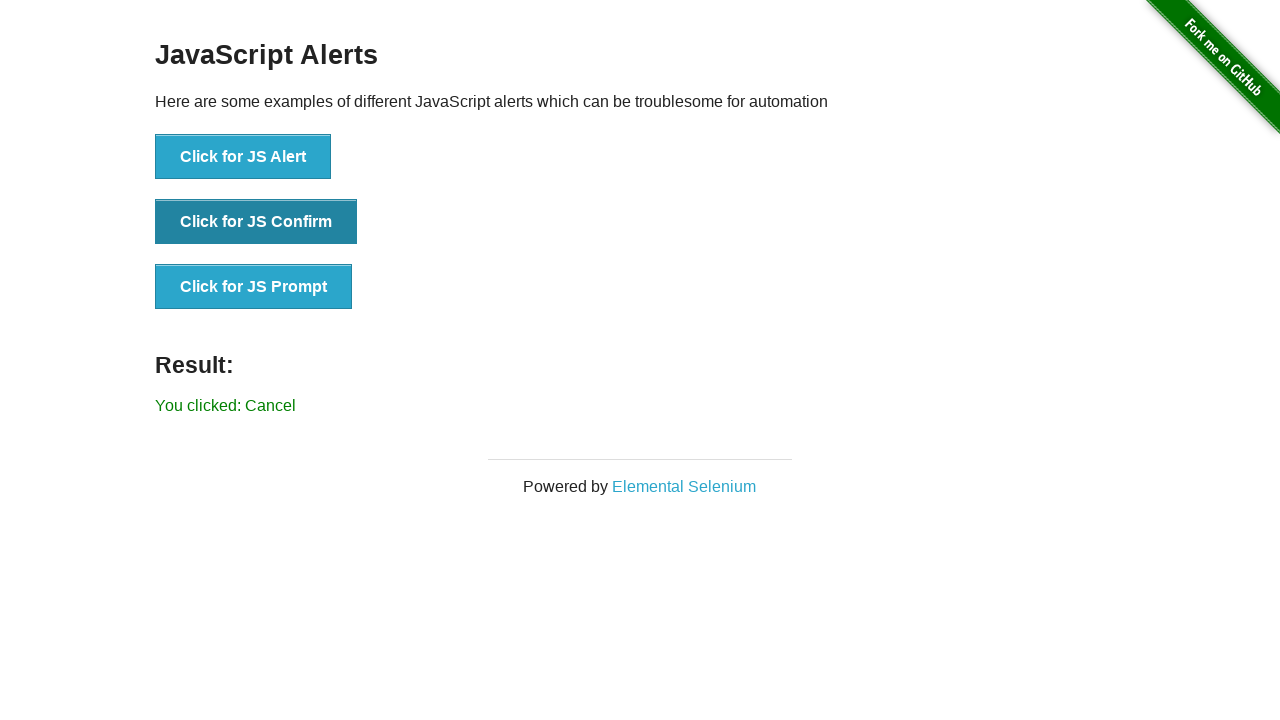

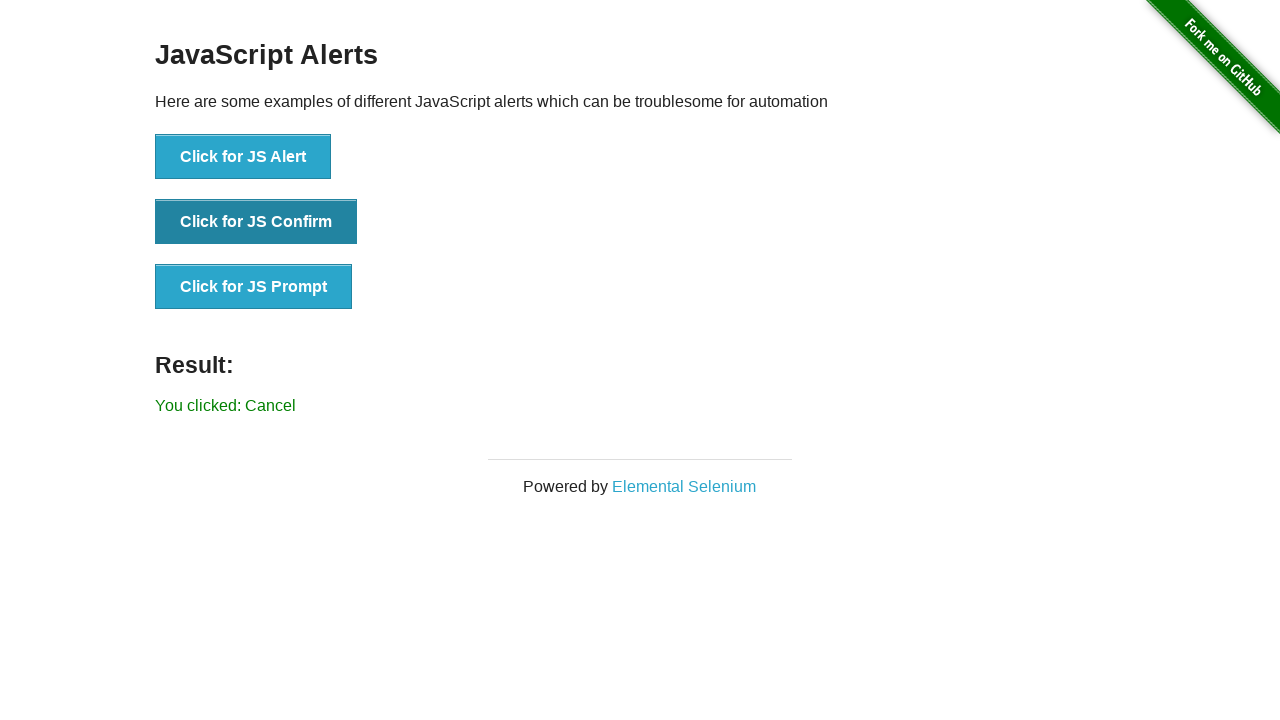